Tests radio button functionality by clicking on the hockey radio button and verifying it becomes selected

Starting URL: https://practice.cydeo.com/radio_buttons

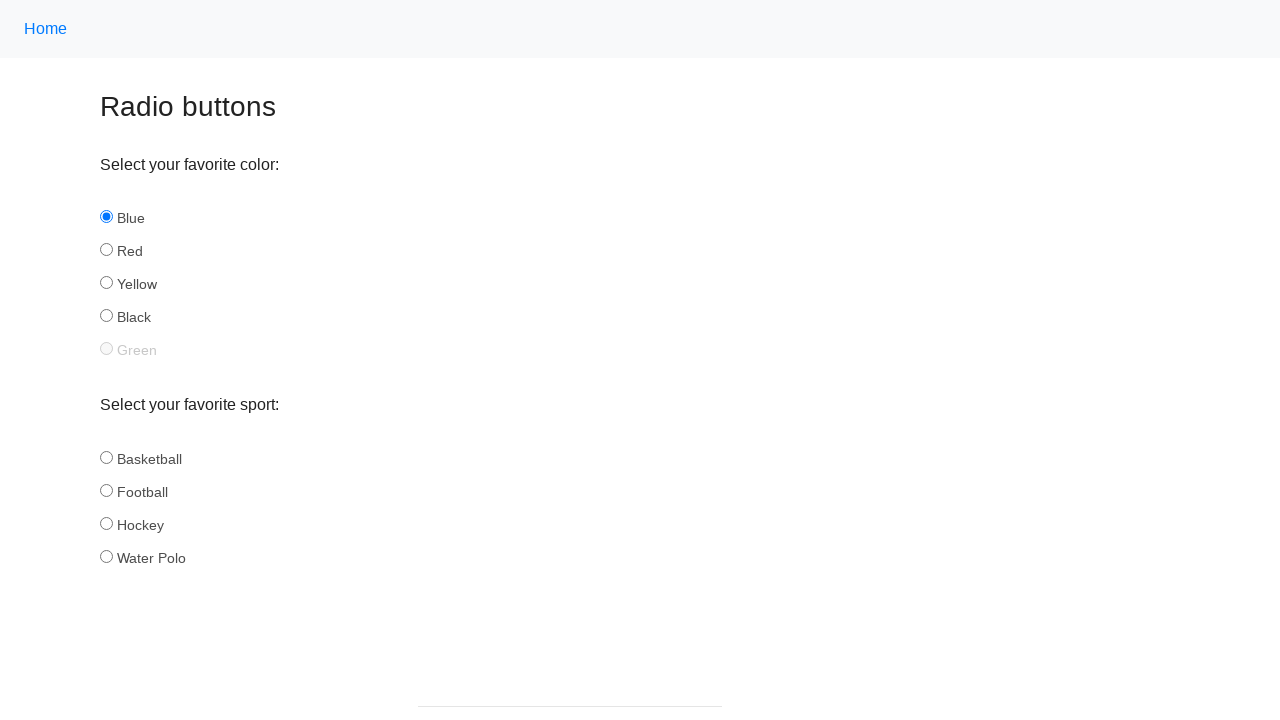

Clicked on the hockey radio button at (106, 523) on input#hockey
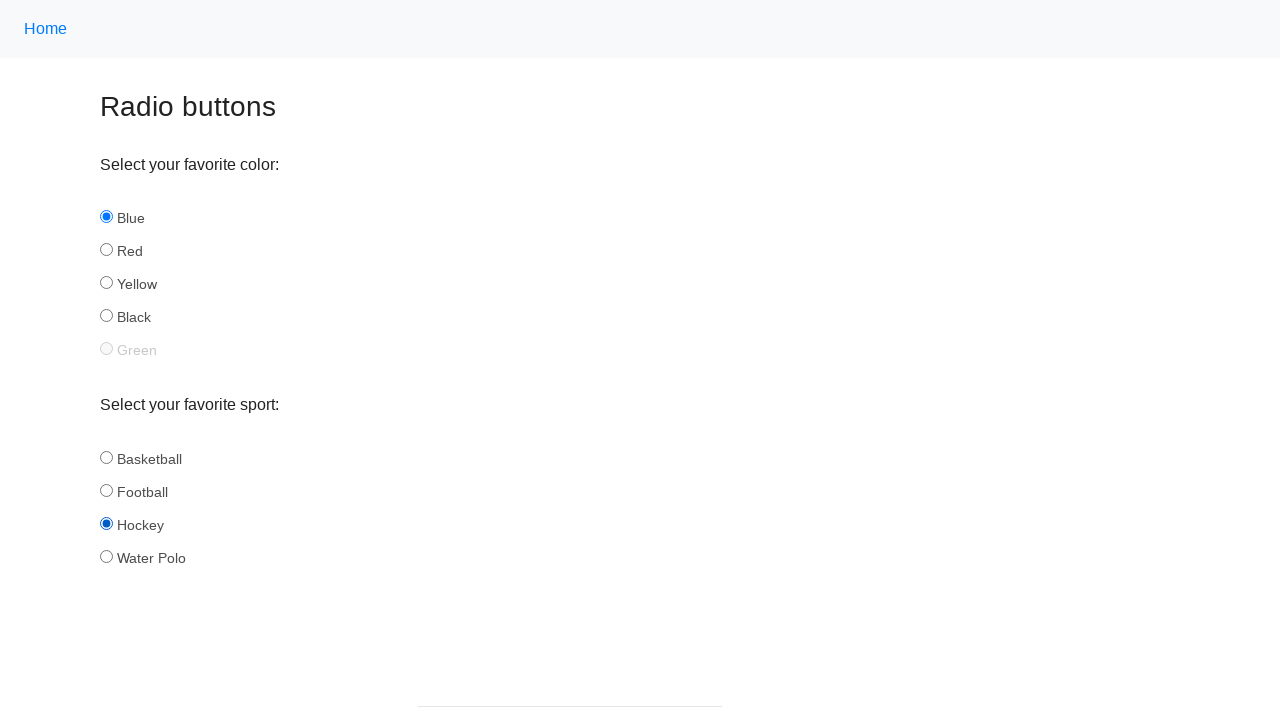

Located the hockey radio button element
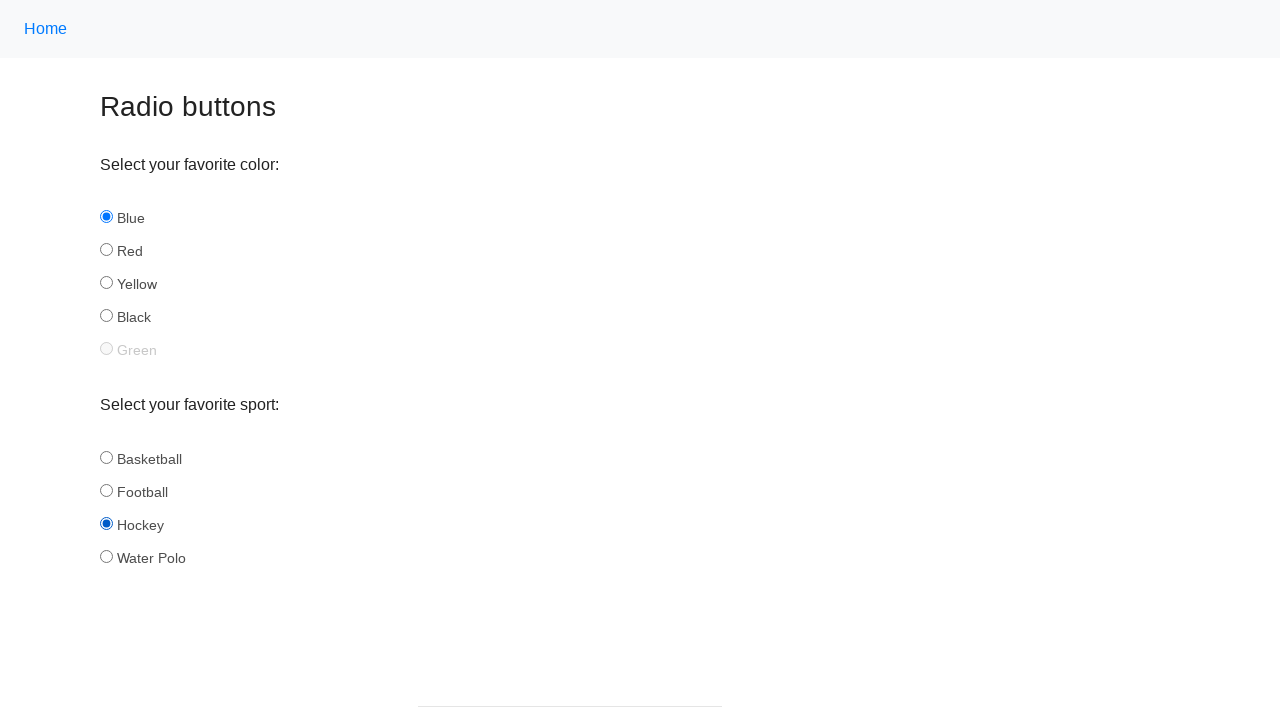

Verified that the hockey radio button is selected
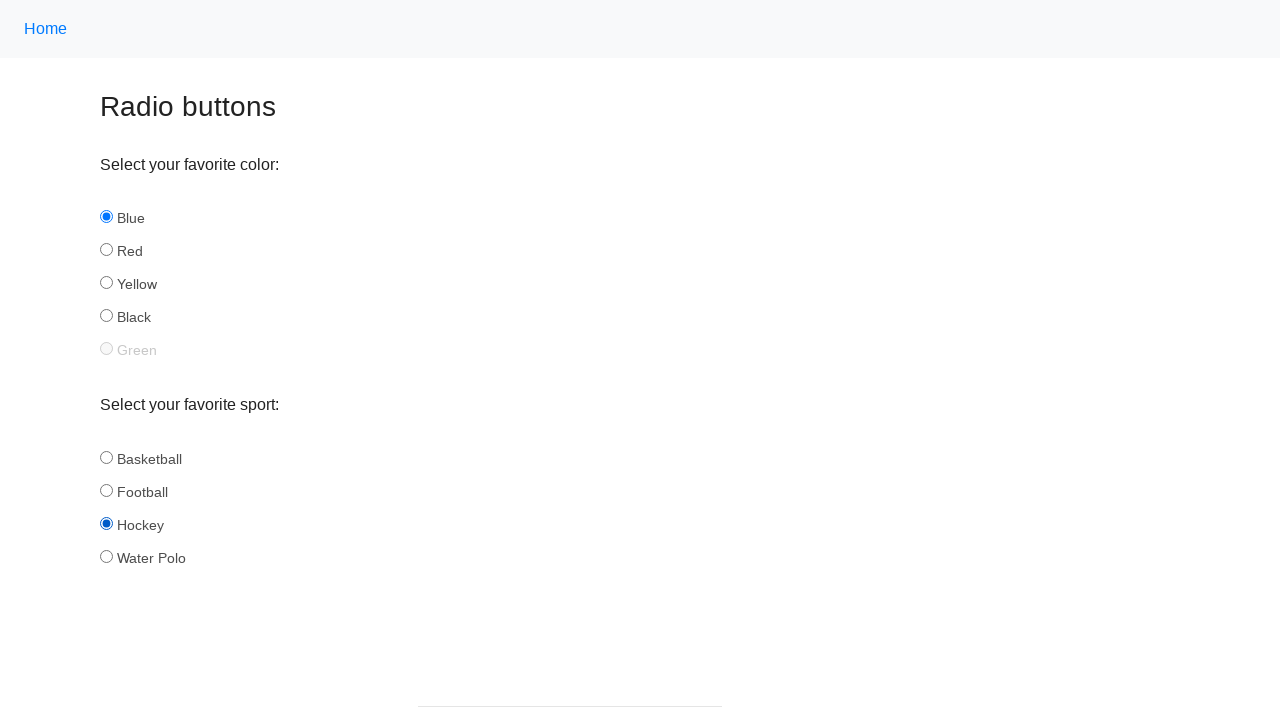

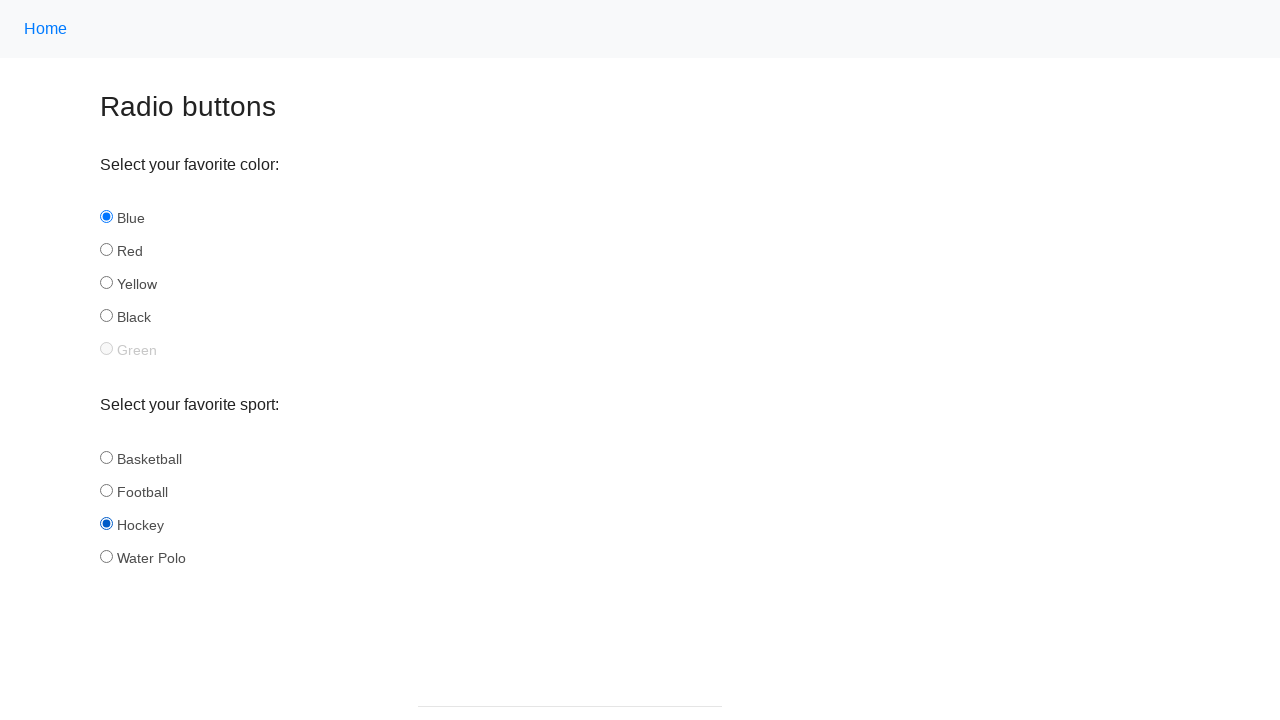